Tests drag and drop functionality by dragging an element to a target drop zone using dragAndDrop method

Starting URL: https://jqueryui.com/droppable/

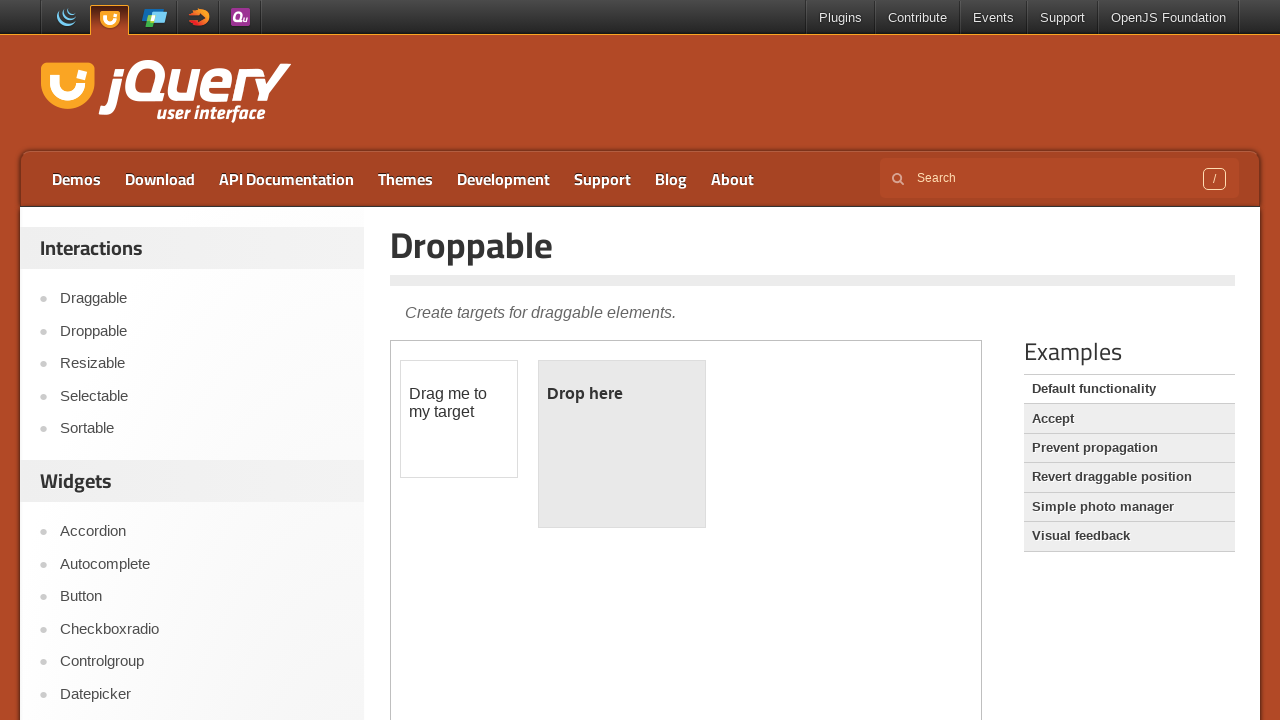

Dragged #draggable element to #droppable target zone within iframe at (622, 444)
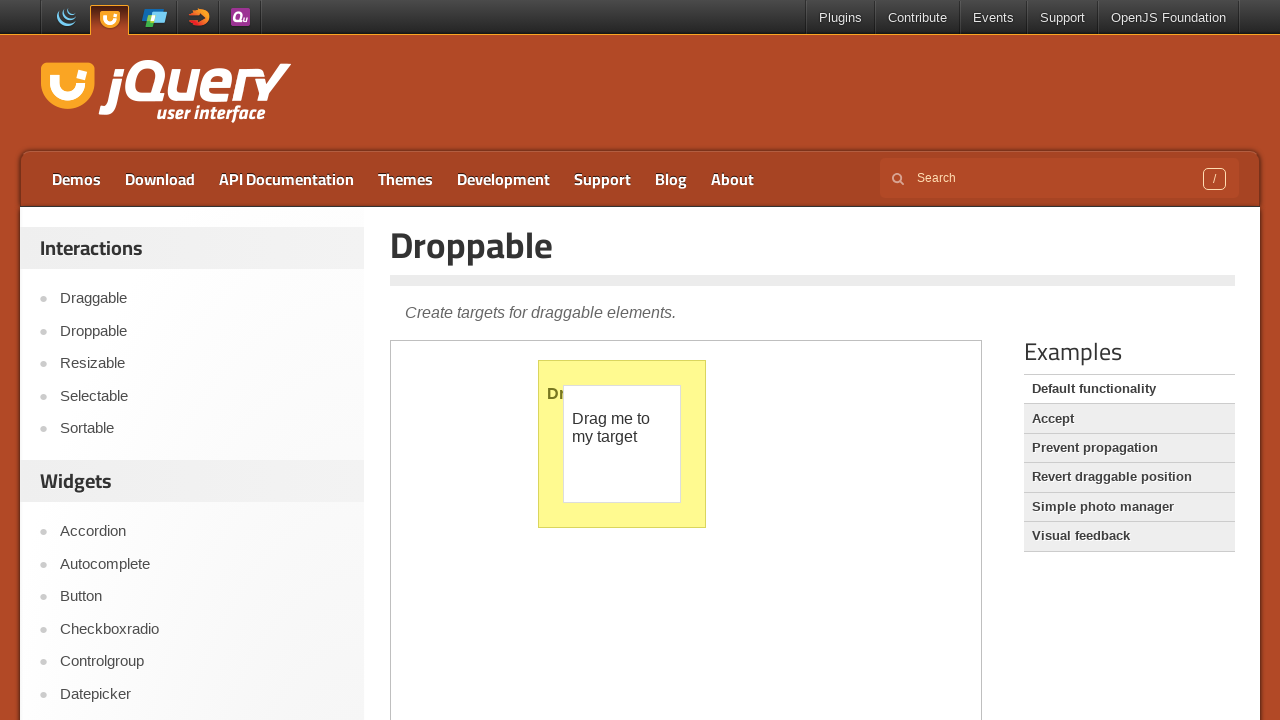

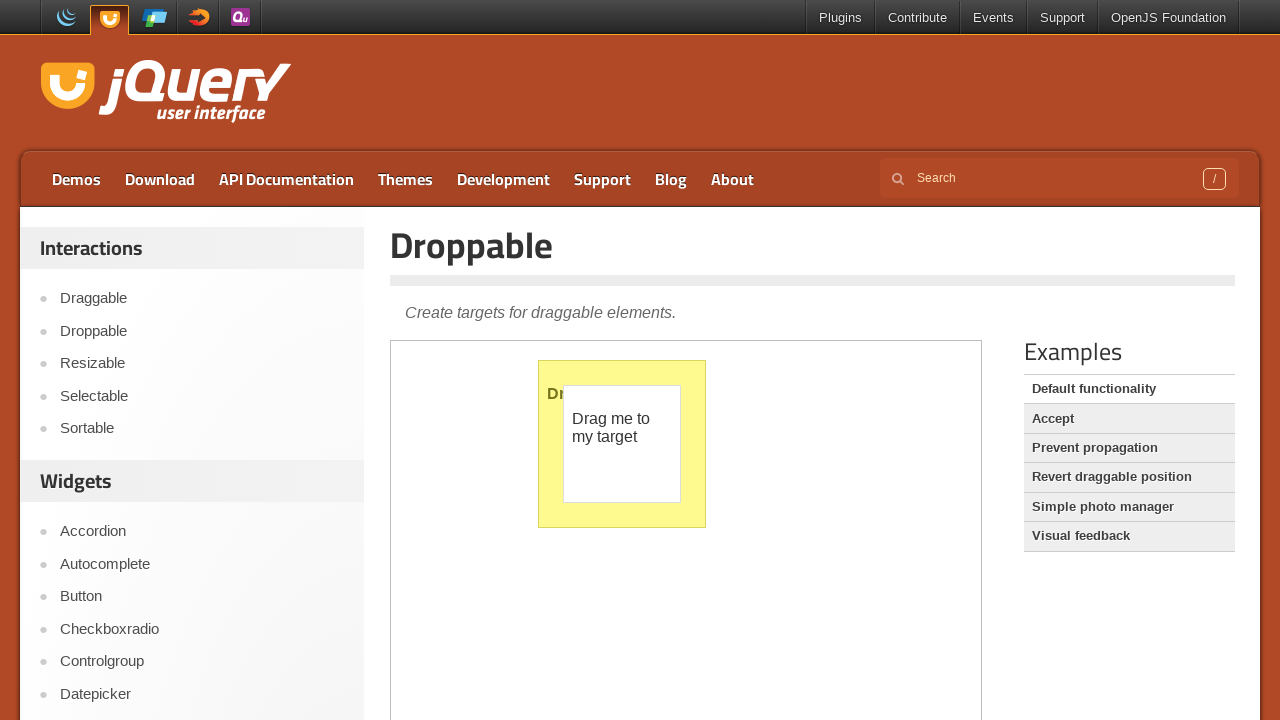